Tests JavaScript alert handling by clicking buttons that trigger JS Alert, JS Confirm, and JS Prompt dialogs, then accepting, dismissing, and entering text into them respectively.

Starting URL: https://the-internet.herokuapp.com/javascript_alerts

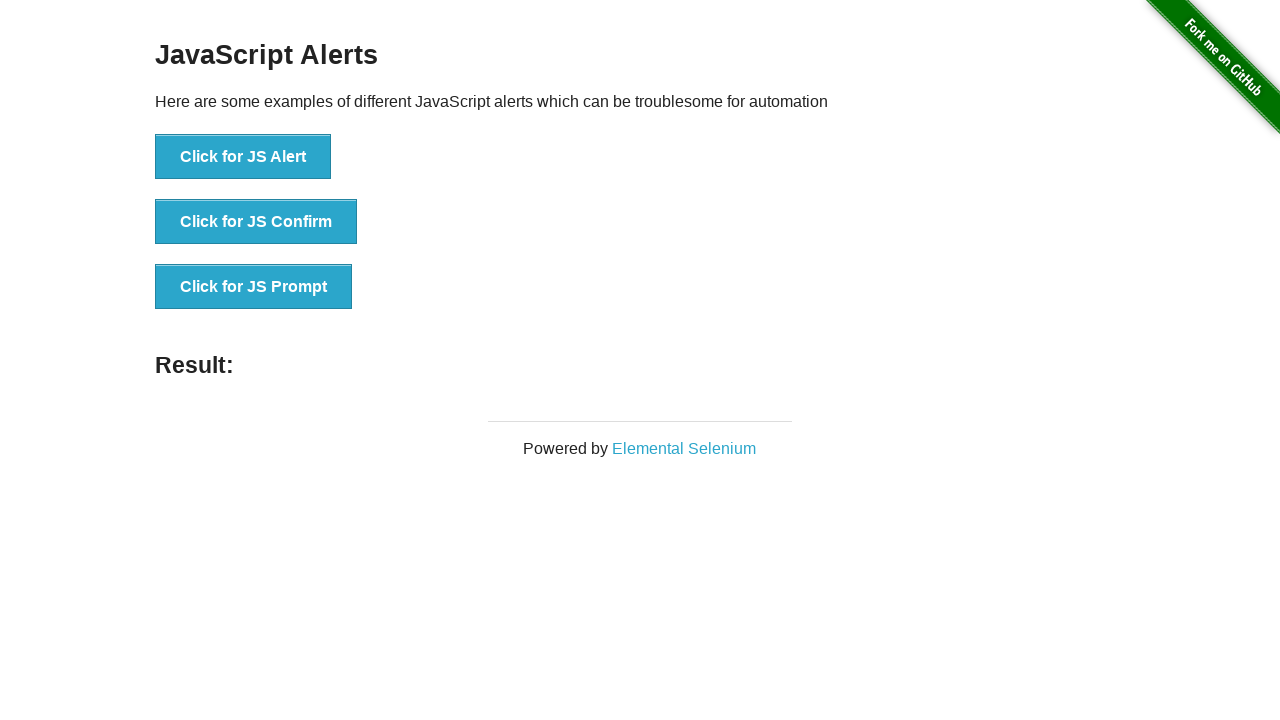

Set up dialog handler to accept JS Alert
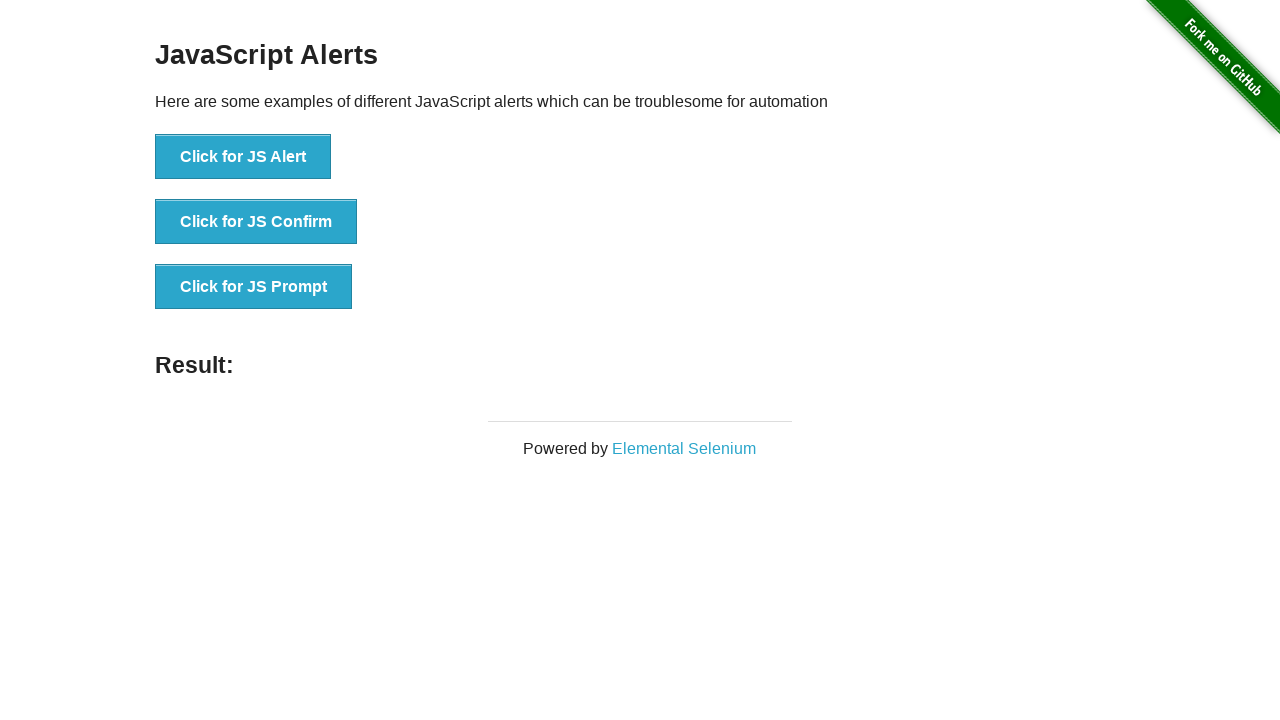

Clicked button to trigger JS Alert dialog at (243, 157) on xpath=//button[contains(text(),'Click for JS Alert')]
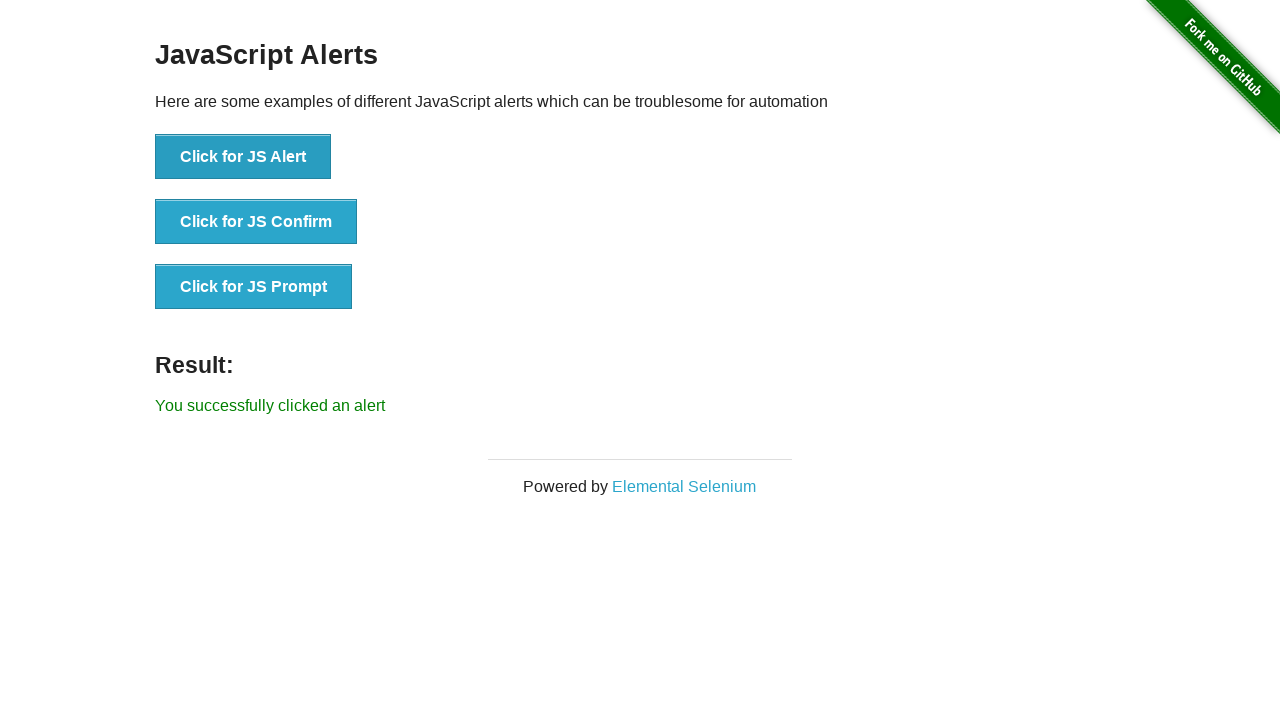

Waited for JS Alert dialog to be handled
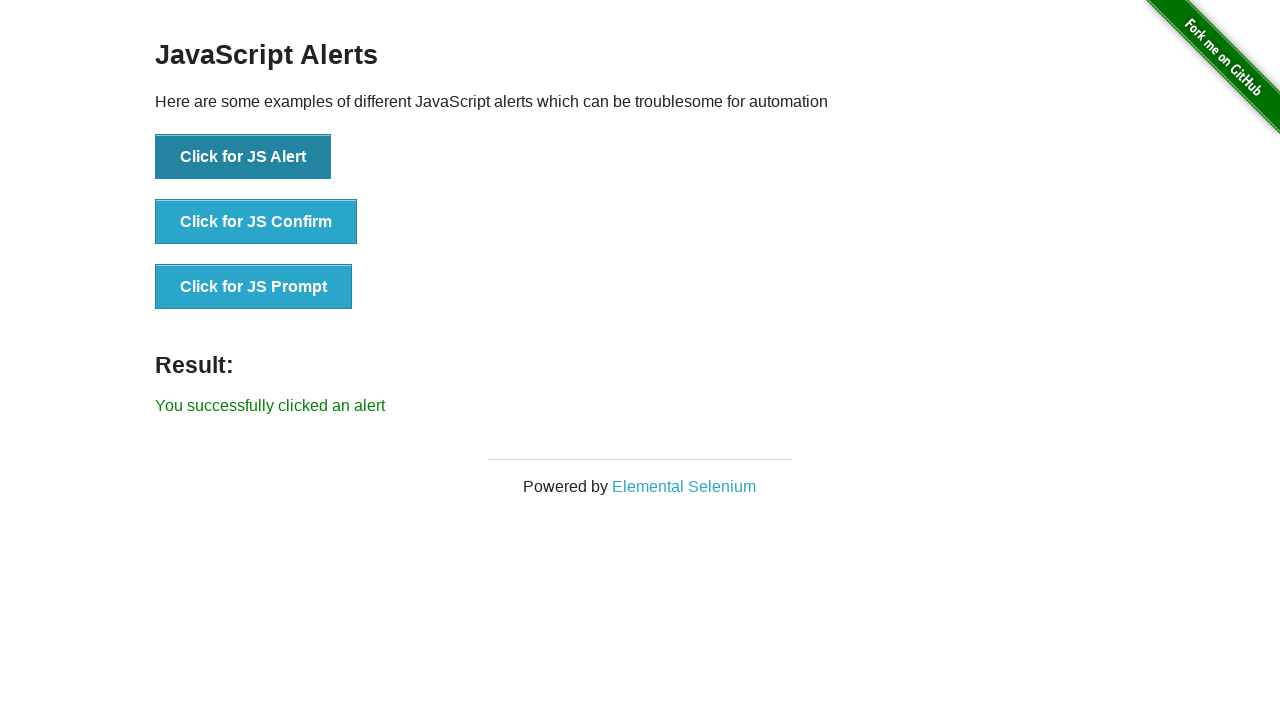

Set up dialog handler to dismiss JS Confirm
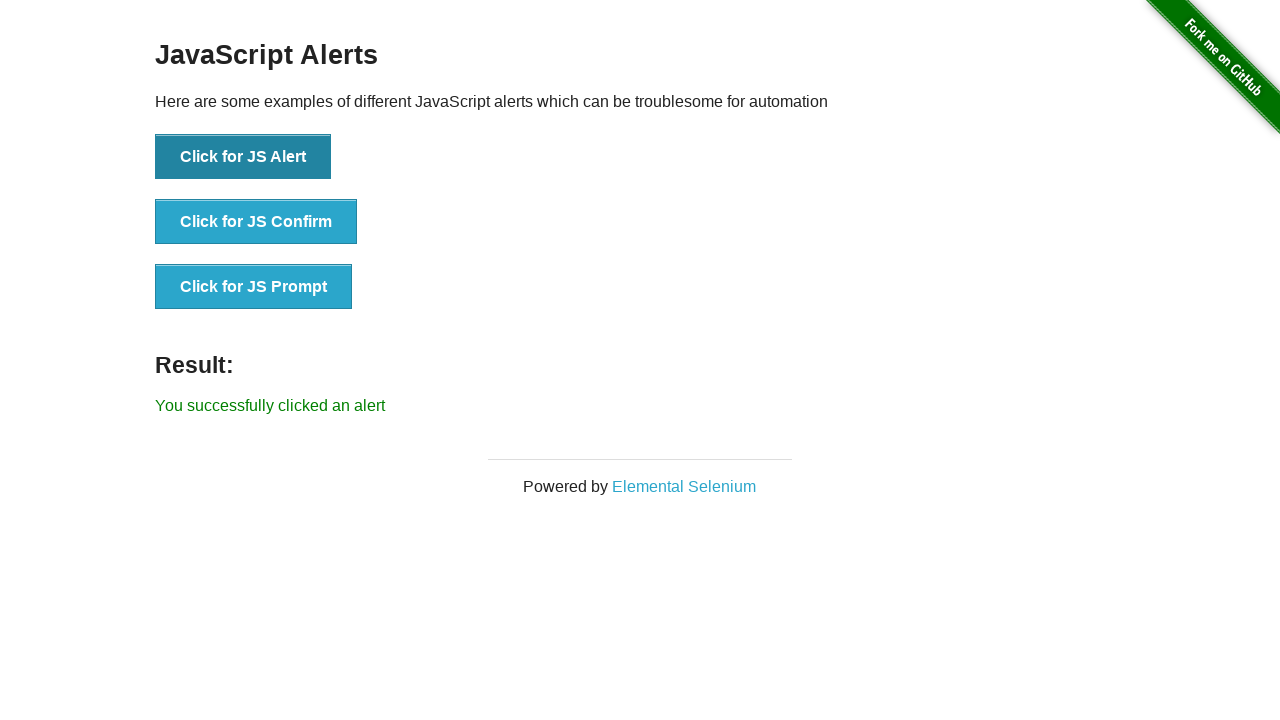

Clicked button to trigger JS Confirm dialog at (256, 222) on xpath=//button[contains(text(),'Click for JS Confirm')]
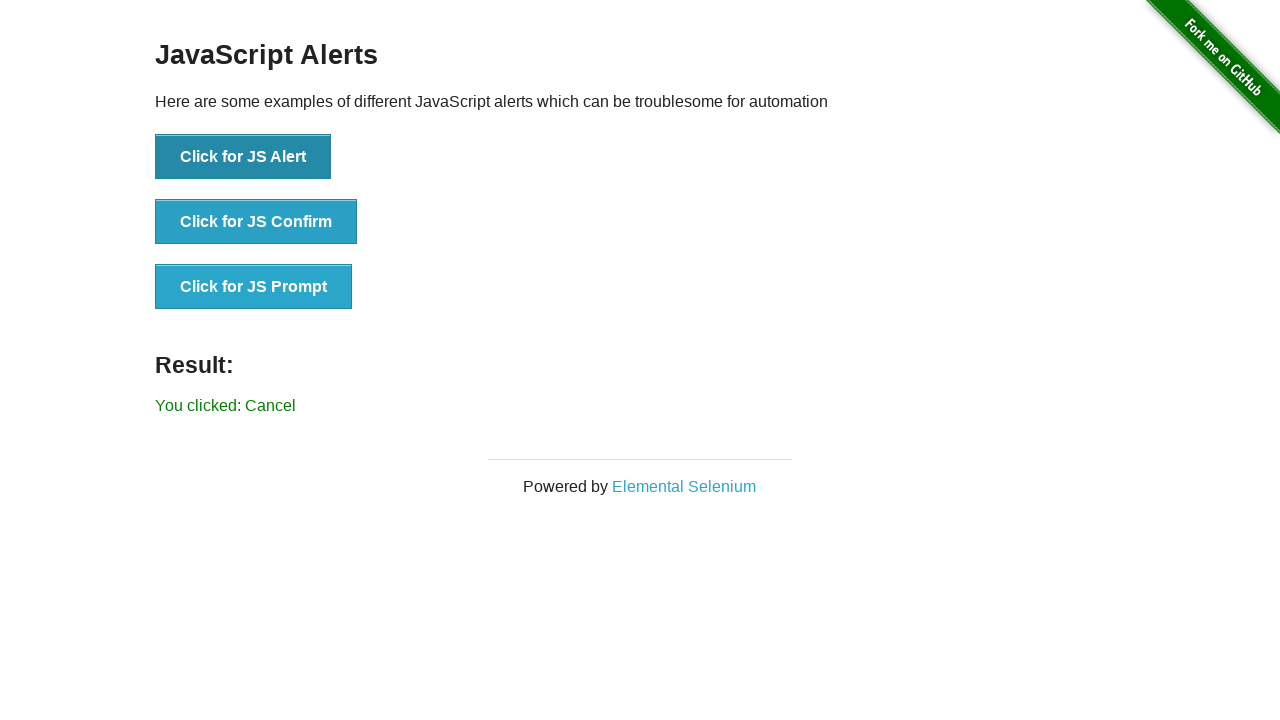

Waited for JS Confirm dialog to be handled
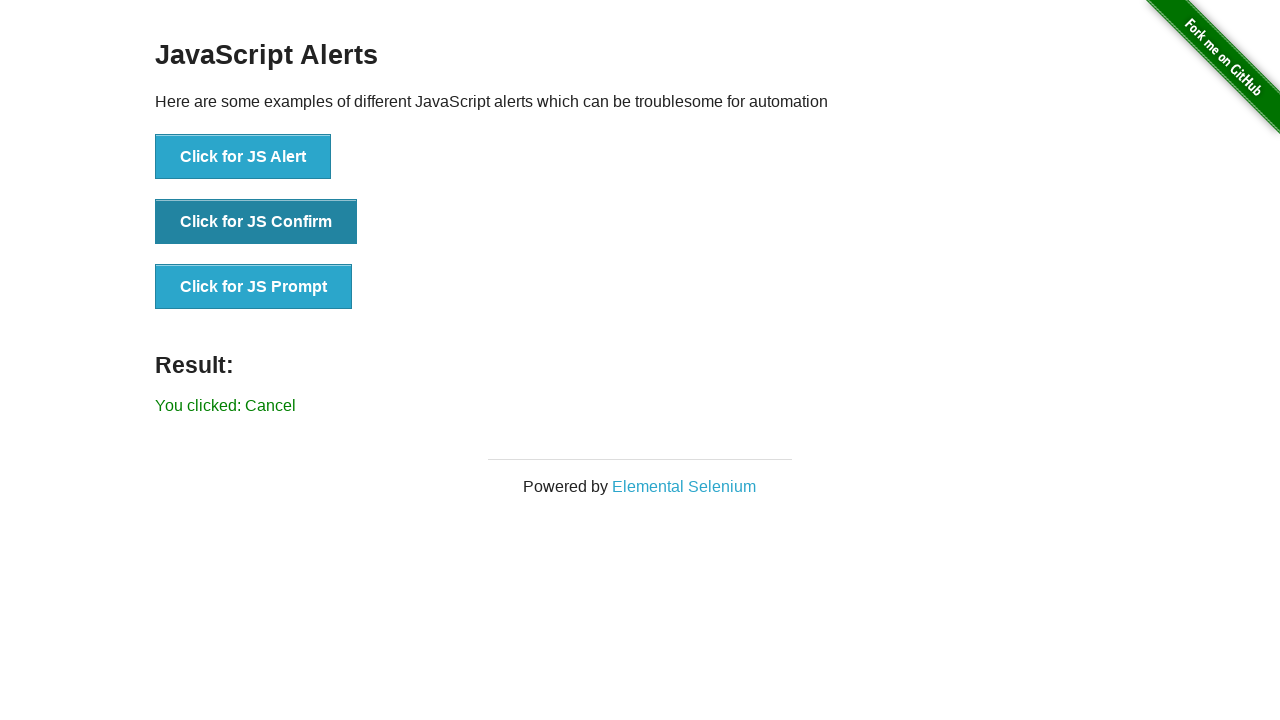

Set up dialog handler to accept JS Prompt with text 'Welcome'
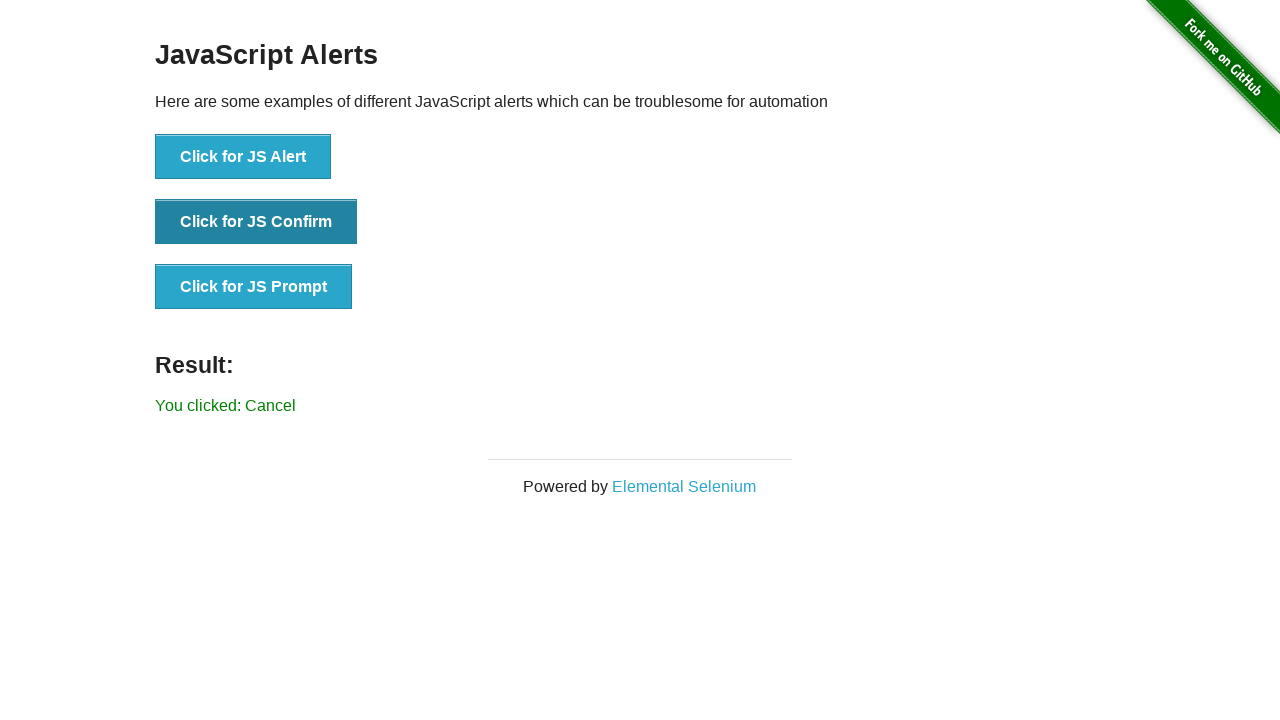

Clicked button to trigger JS Prompt dialog at (254, 287) on xpath=//button[contains(text(),'Click for JS Prompt')]
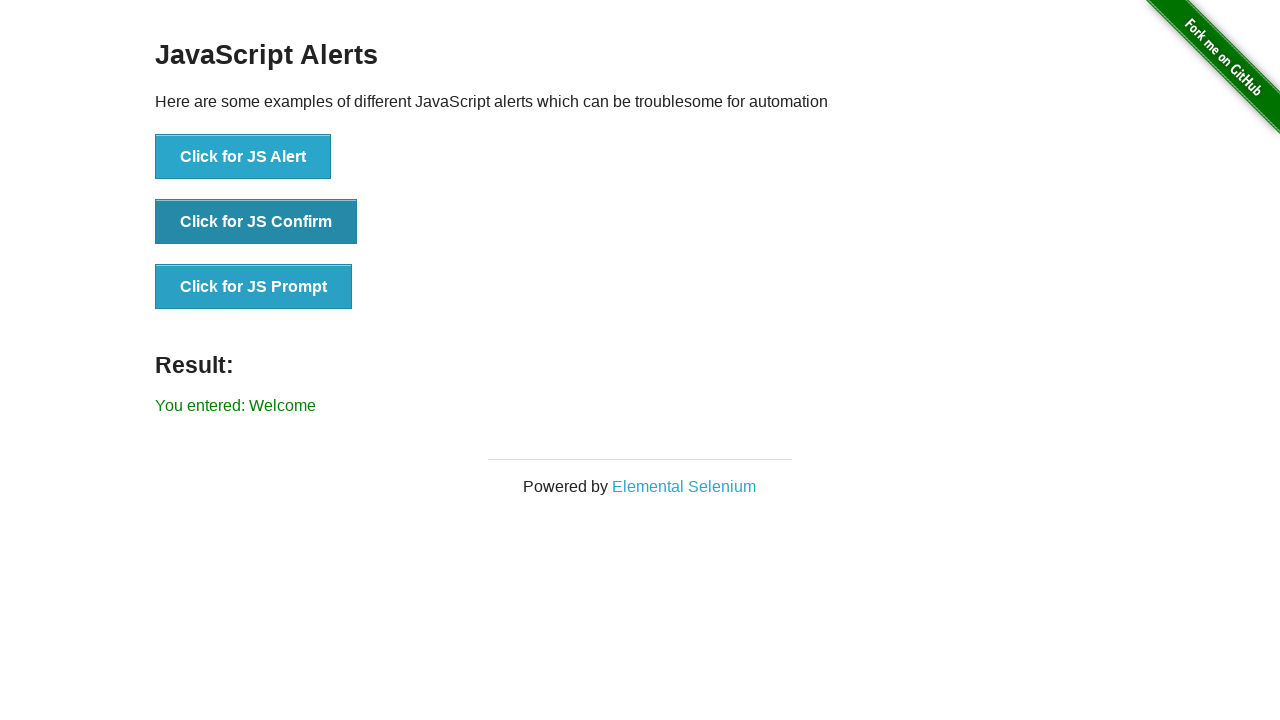

Waited for result element to appear after JS Prompt handling
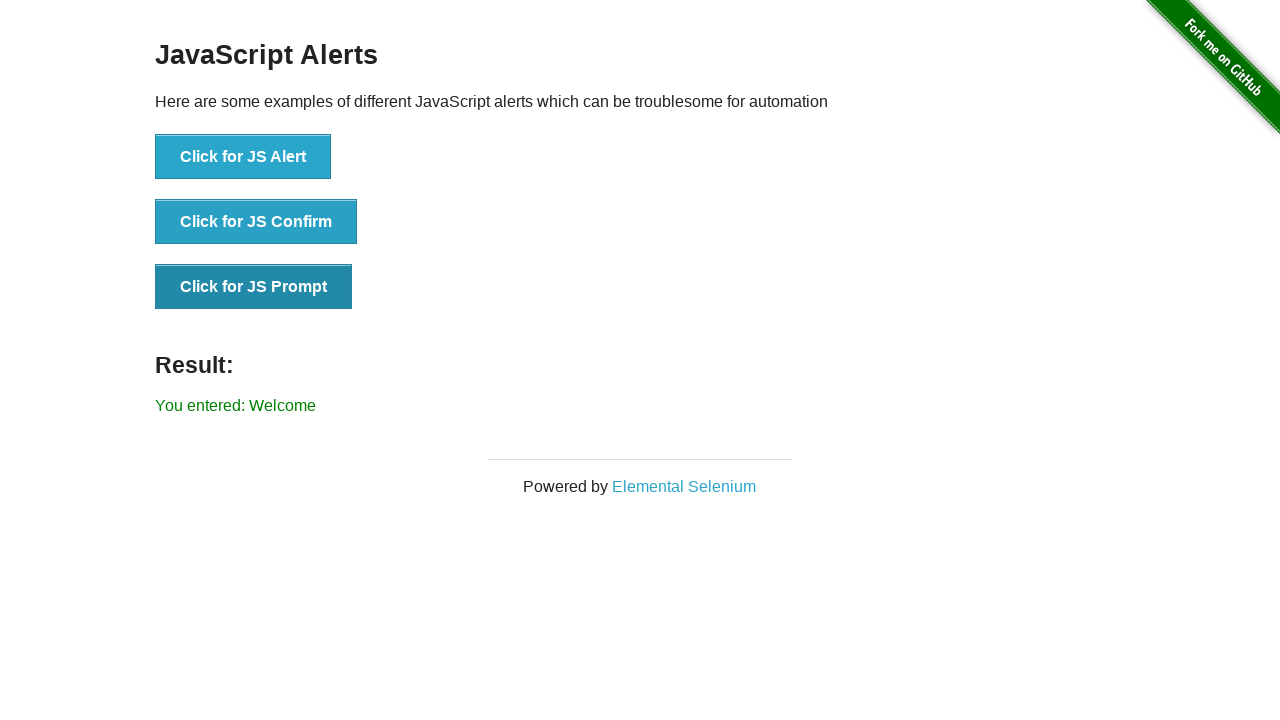

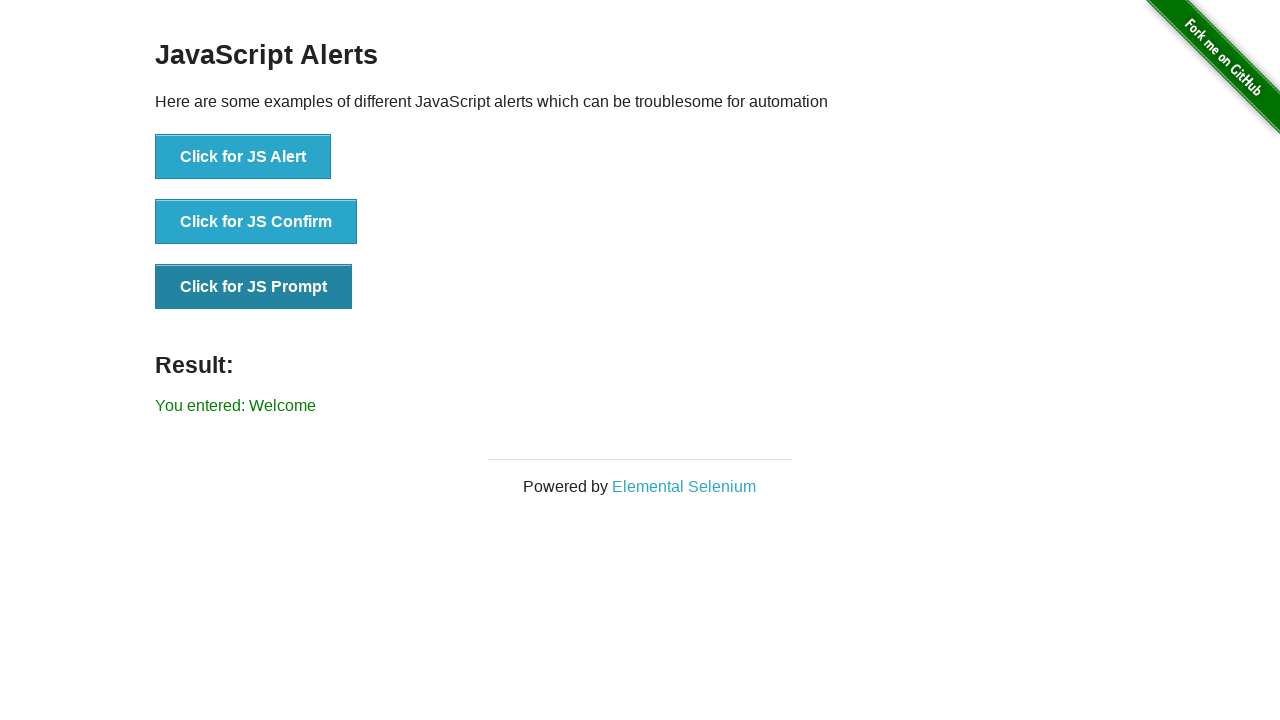